Tests modal popup interaction by clicking a launcher button, waiting for a modal to appear, filling in form fields within the modal, and submitting the form.

Starting URL: https://training-support.net/webelements/popups

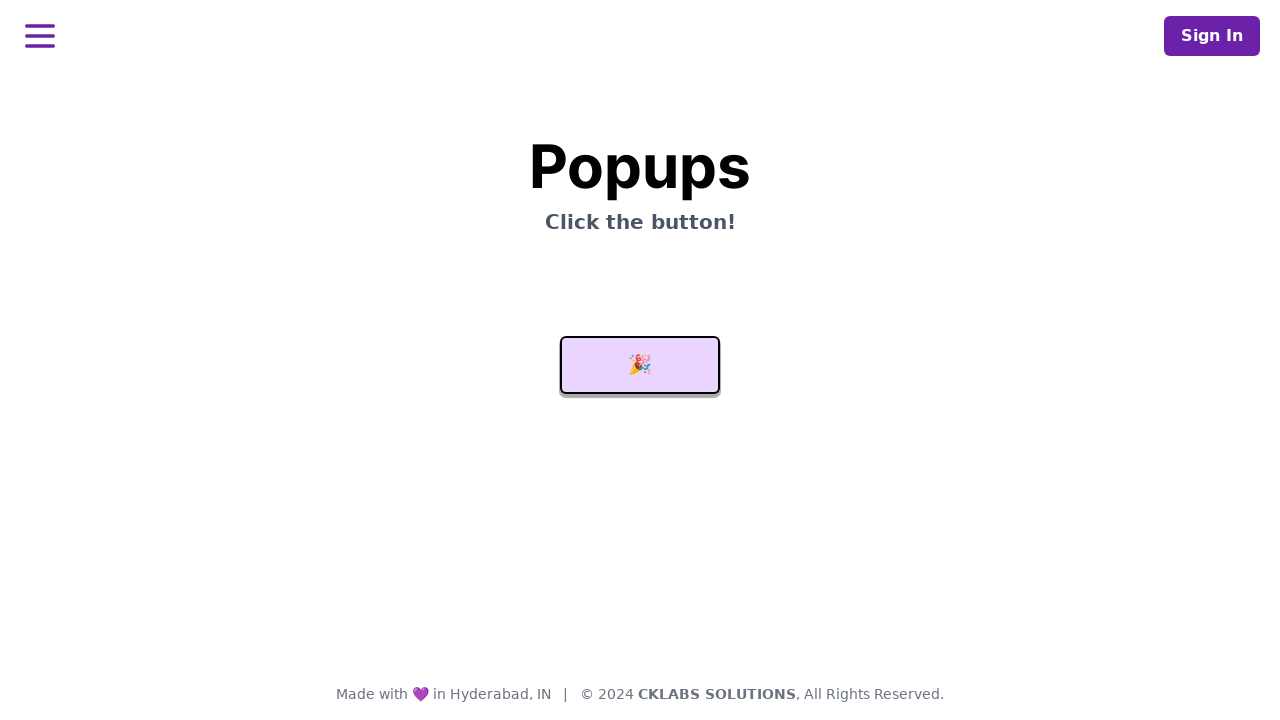

Clicked launcher button to open modal at (640, 365) on #launcher
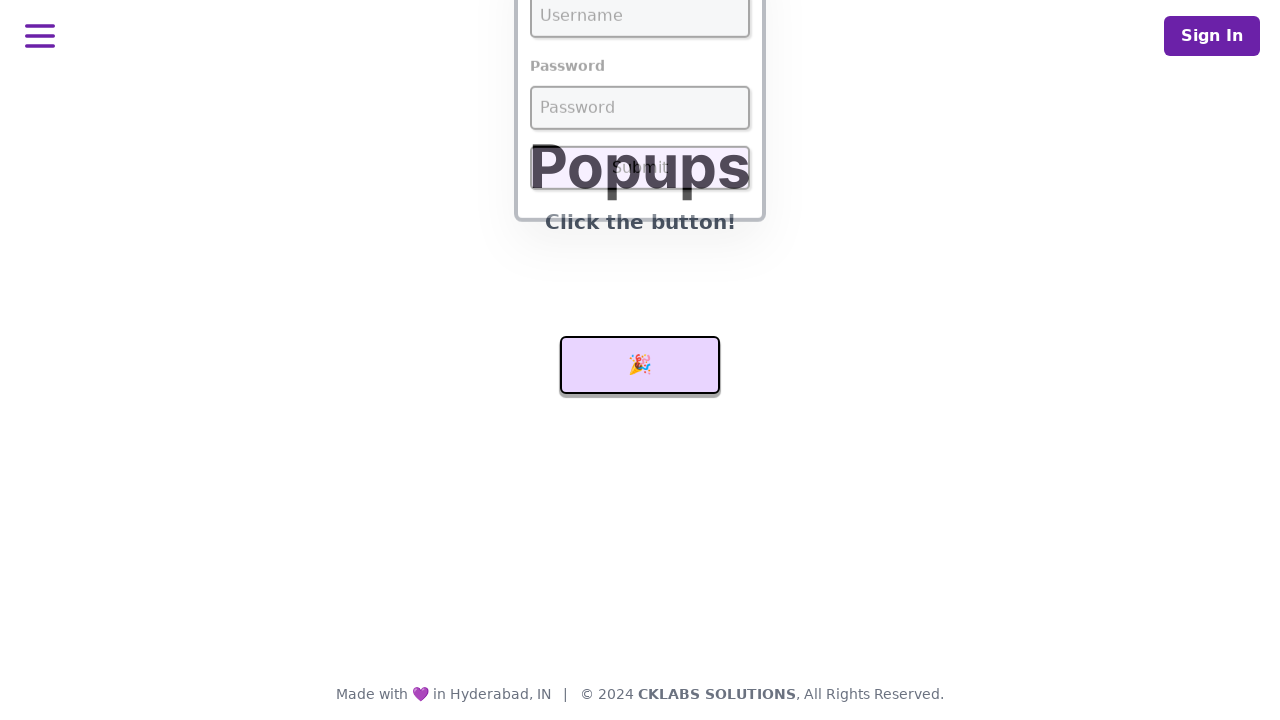

Modal appeared and username field became visible
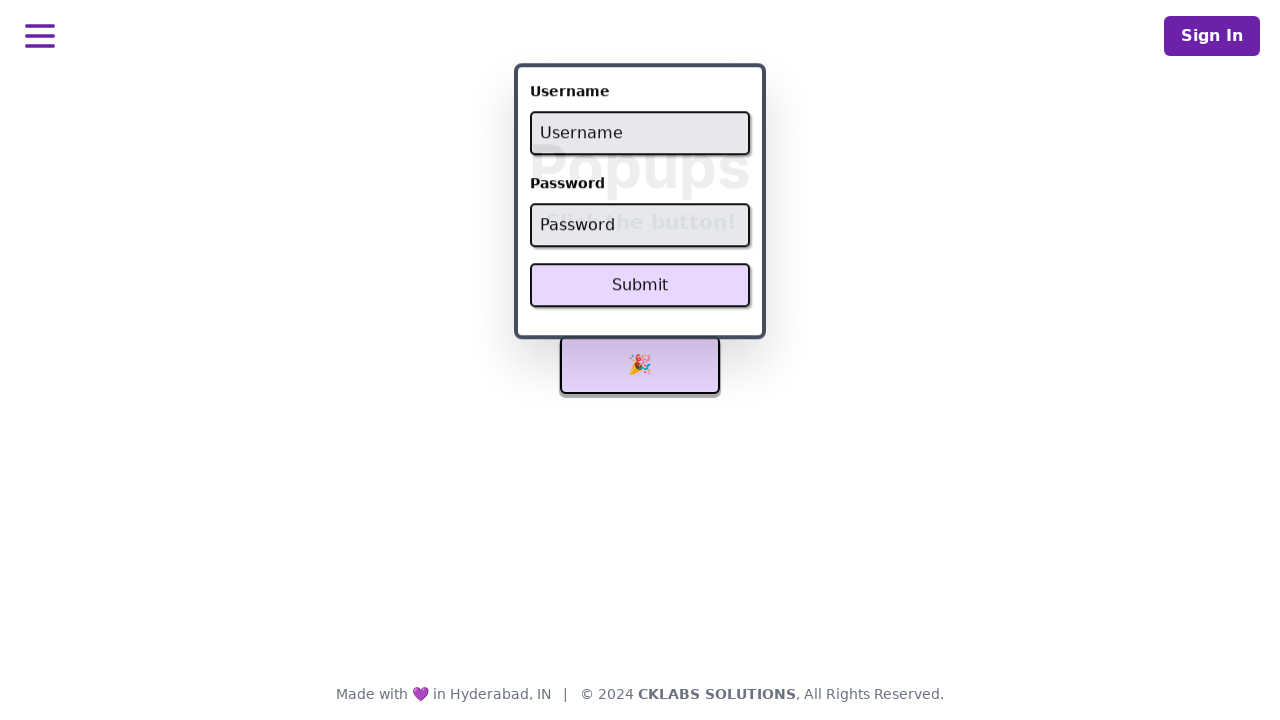

Filled username field with 'admin' on #username
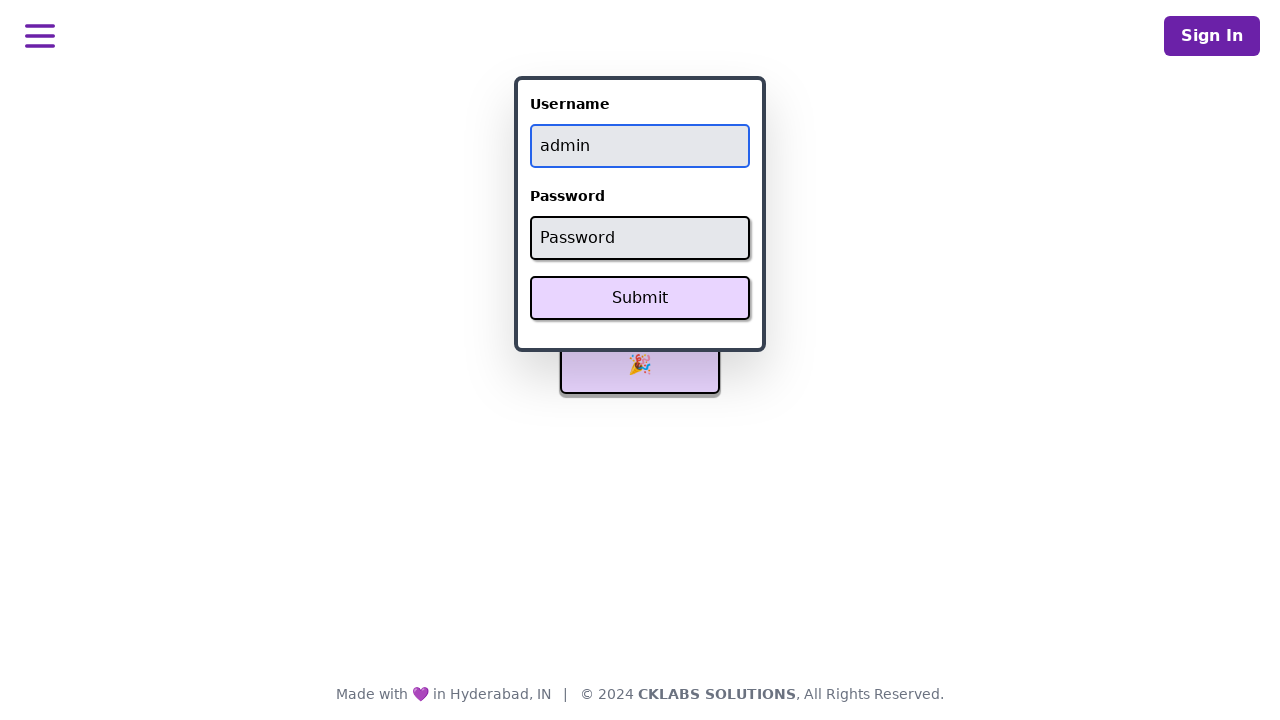

Filled password field with 'password' on #password
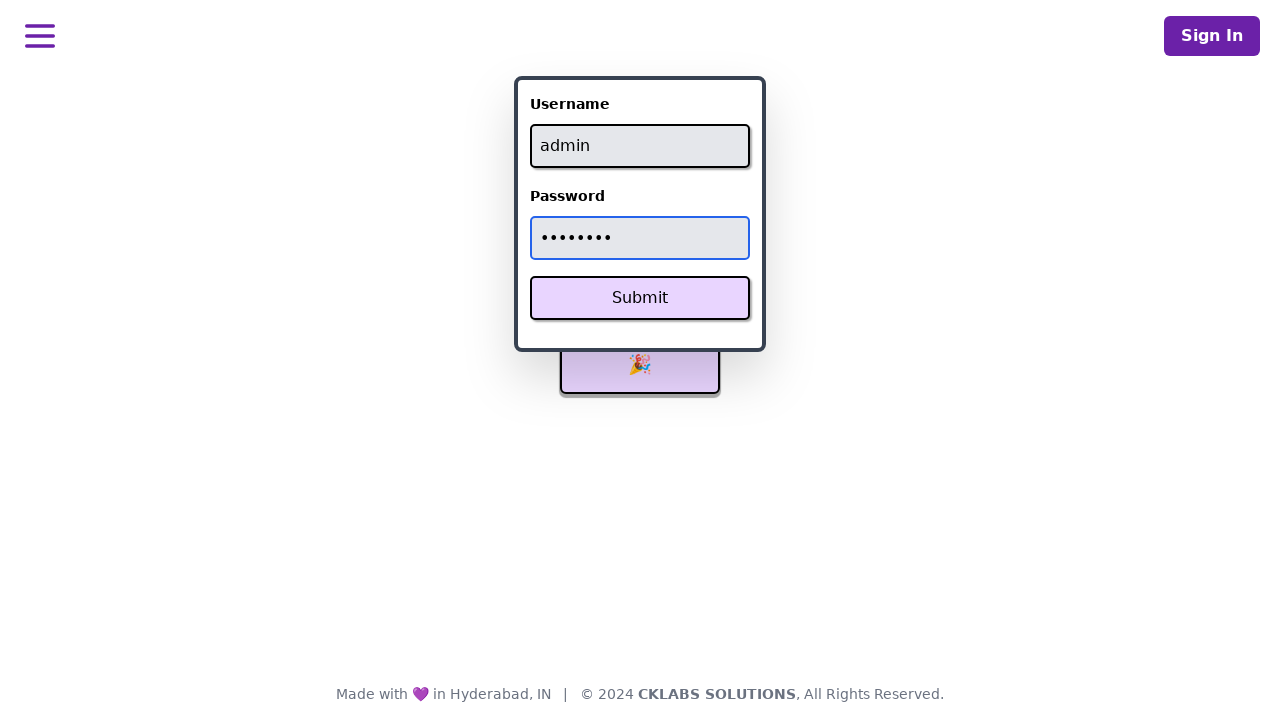

Clicked Submit button to submit form at (640, 298) on xpath=//button[text()='Submit']
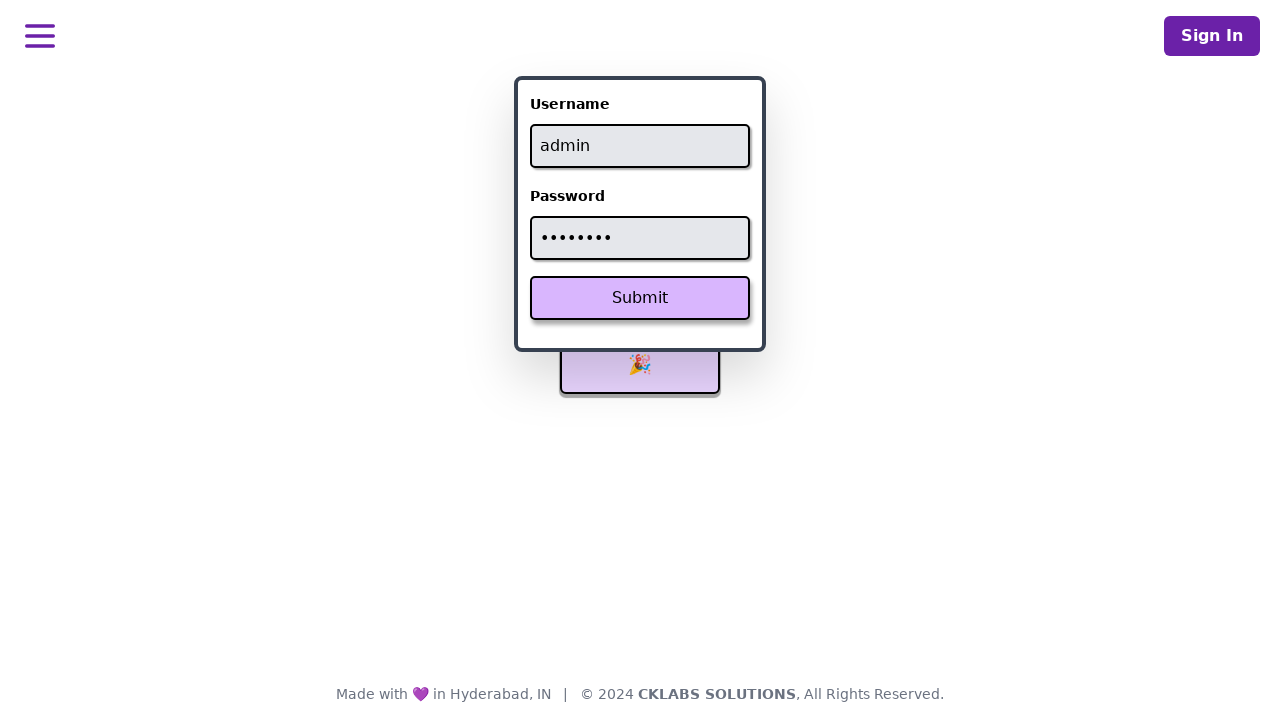

Success message appeared after form submission
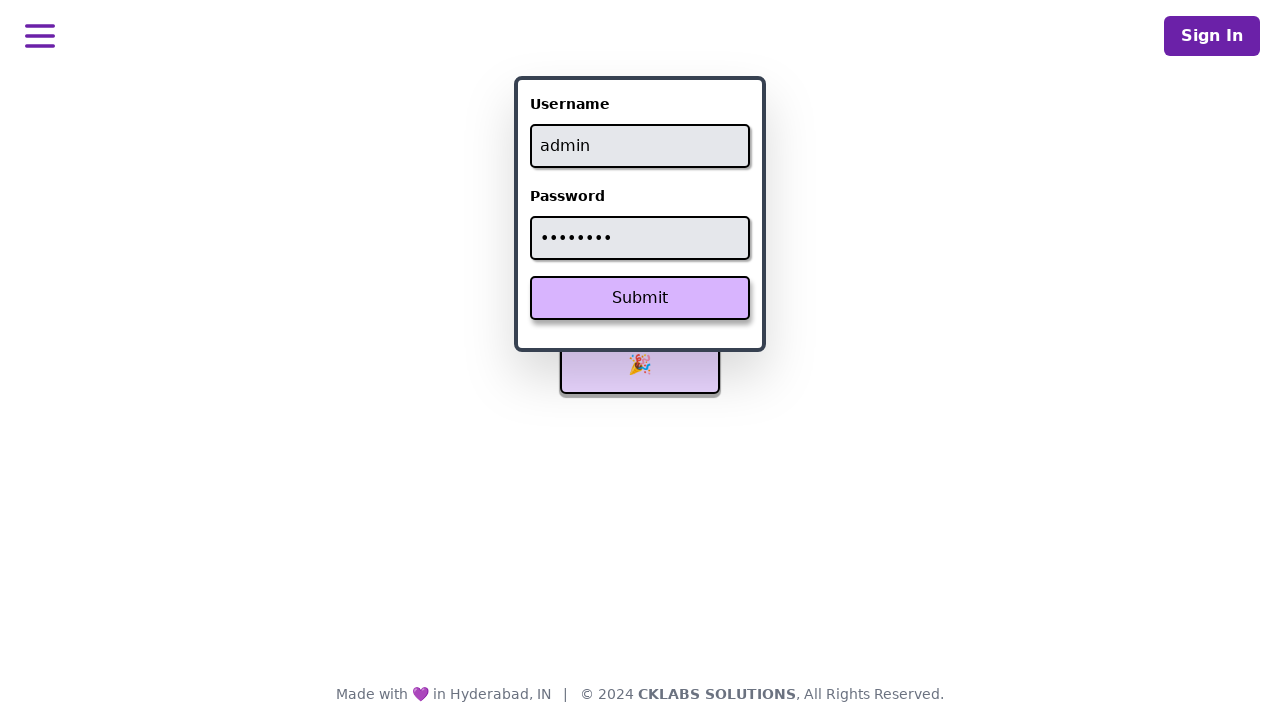

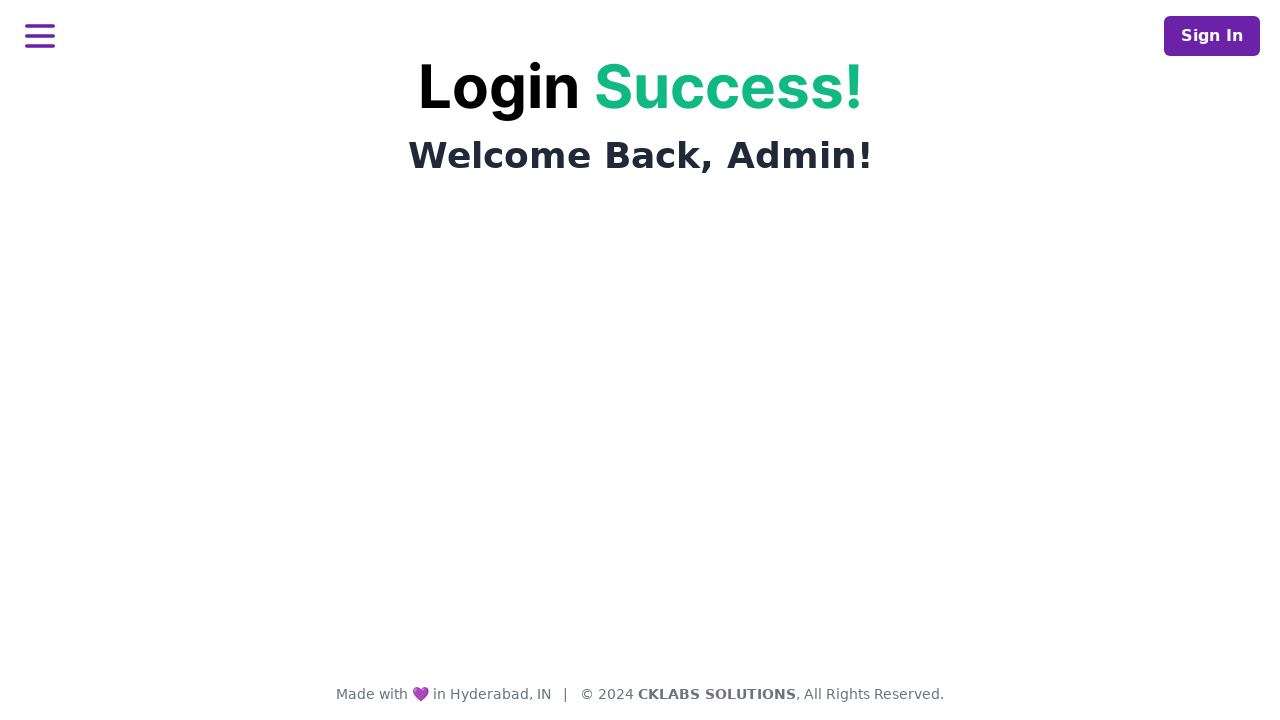